Clicks the "Get started" link on Playwright homepage and verifies the Installation heading is visible

Starting URL: https://playwright.dev/

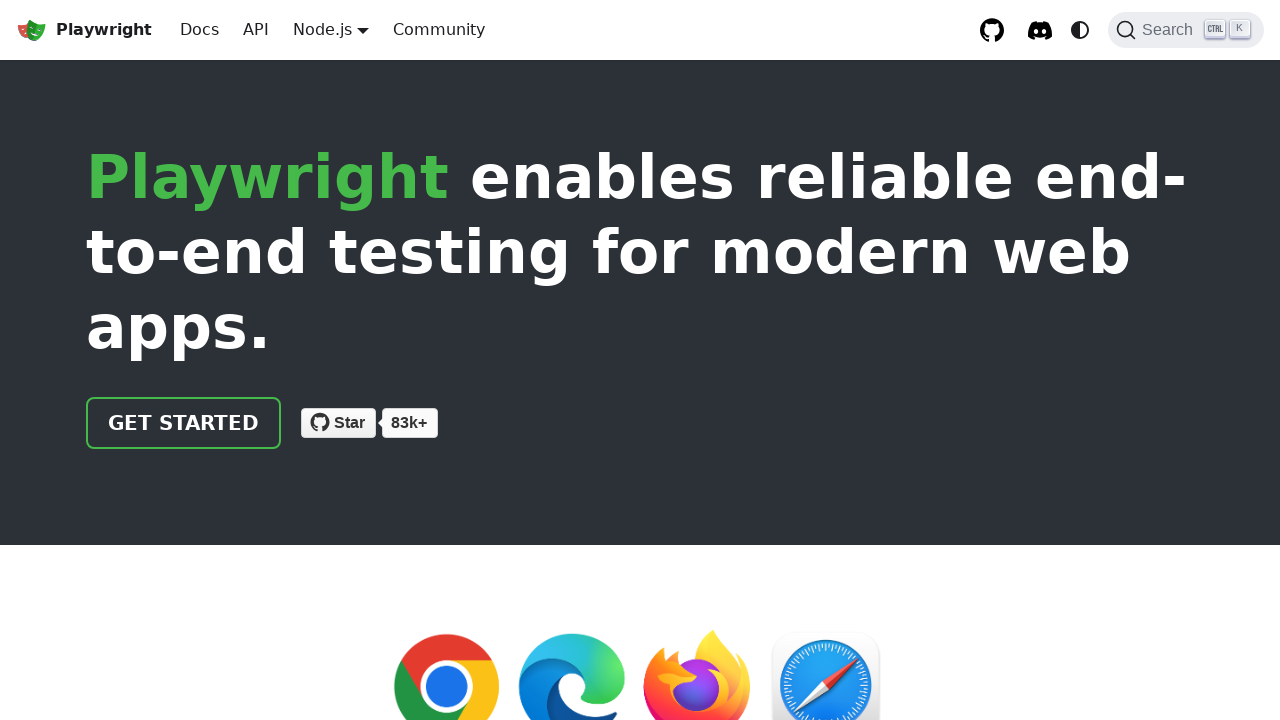

Clicked 'Get started' link on Playwright homepage at (184, 423) on internal:role=link[name="Get started"i]
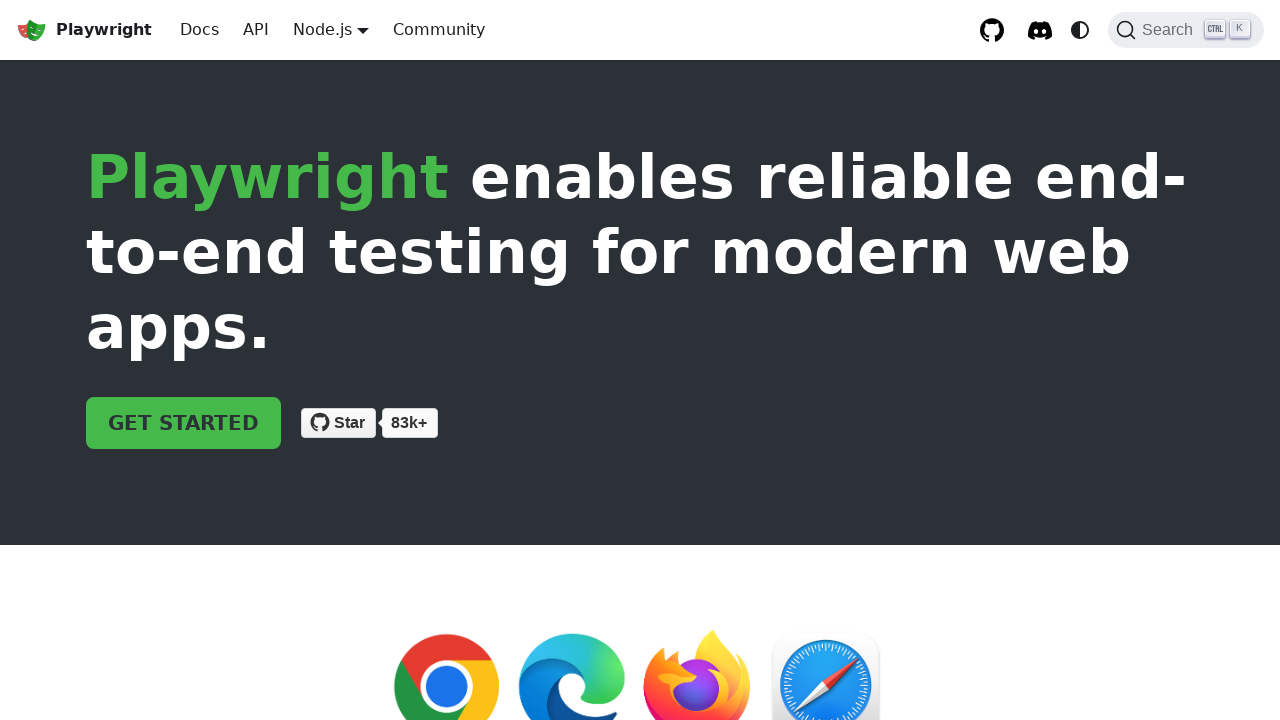

Installation heading is visible
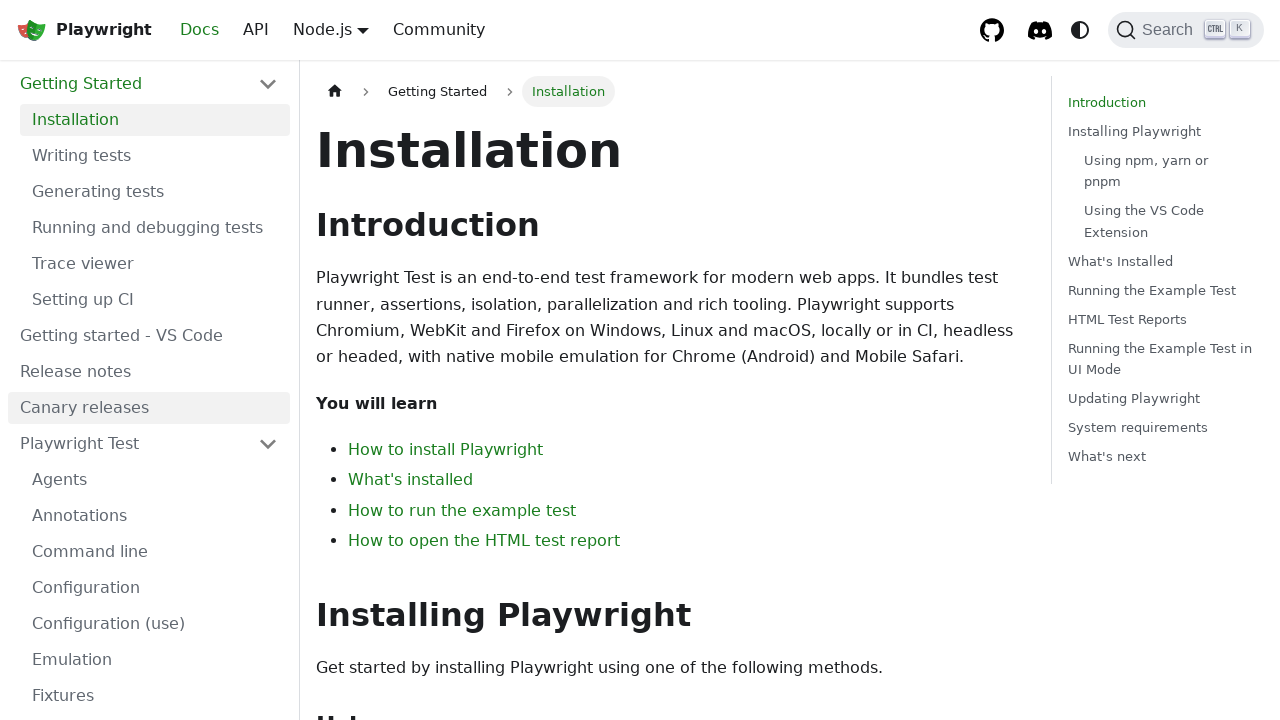

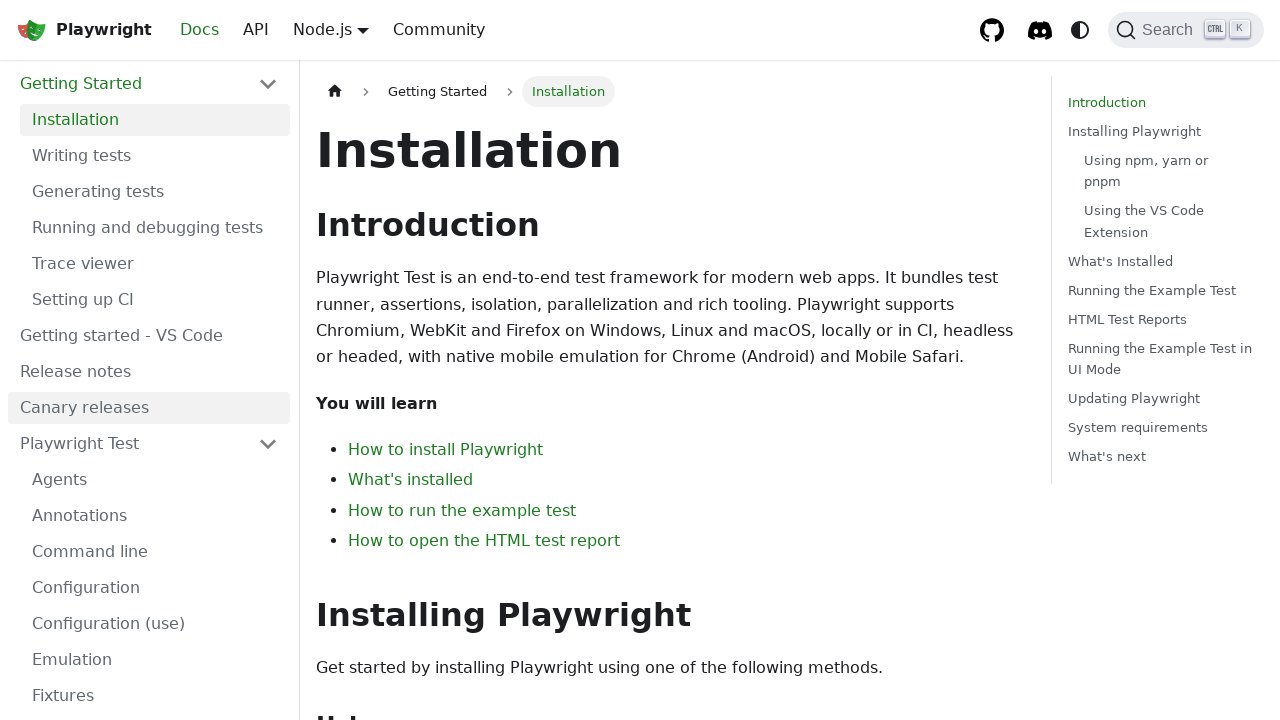